Tests checkbox functionality by checking all three checkboxes, verifying they are selected, then unchecking the first checkbox and verifying the other two remain checked

Starting URL: https://rahulshettyacademy.com/AutomationPractice/

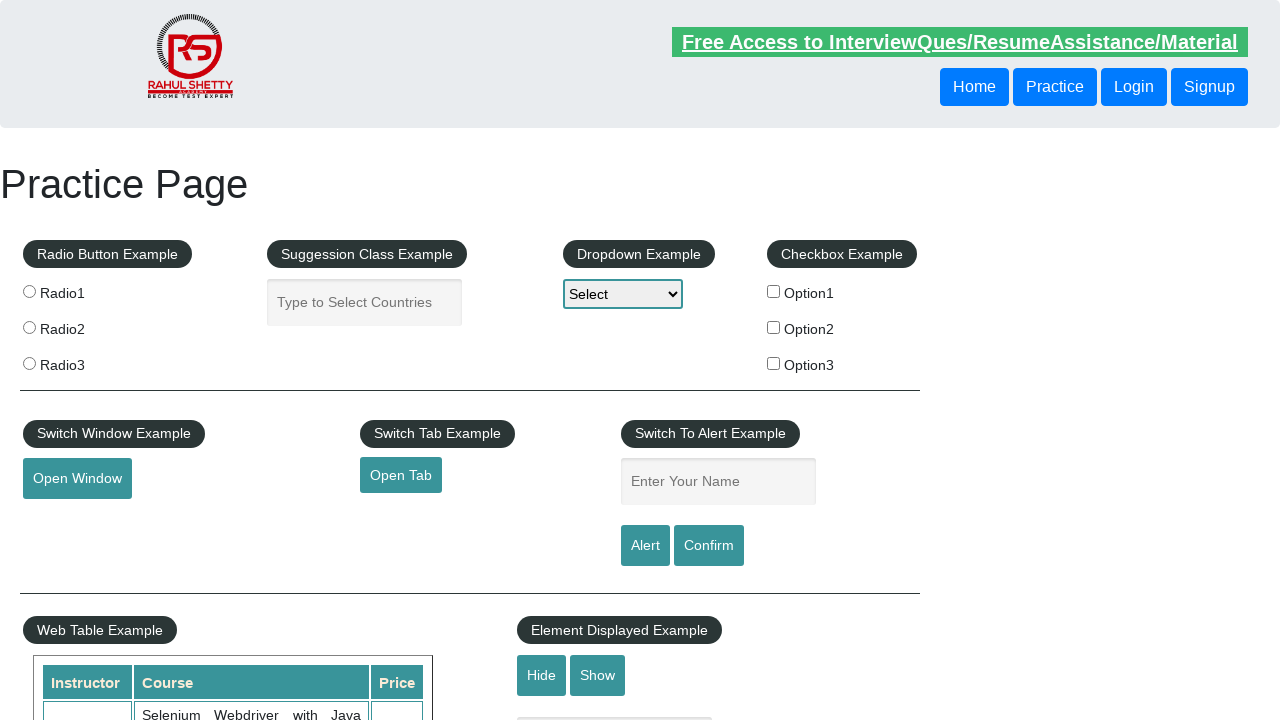

Verified page title is 'Practice Page'
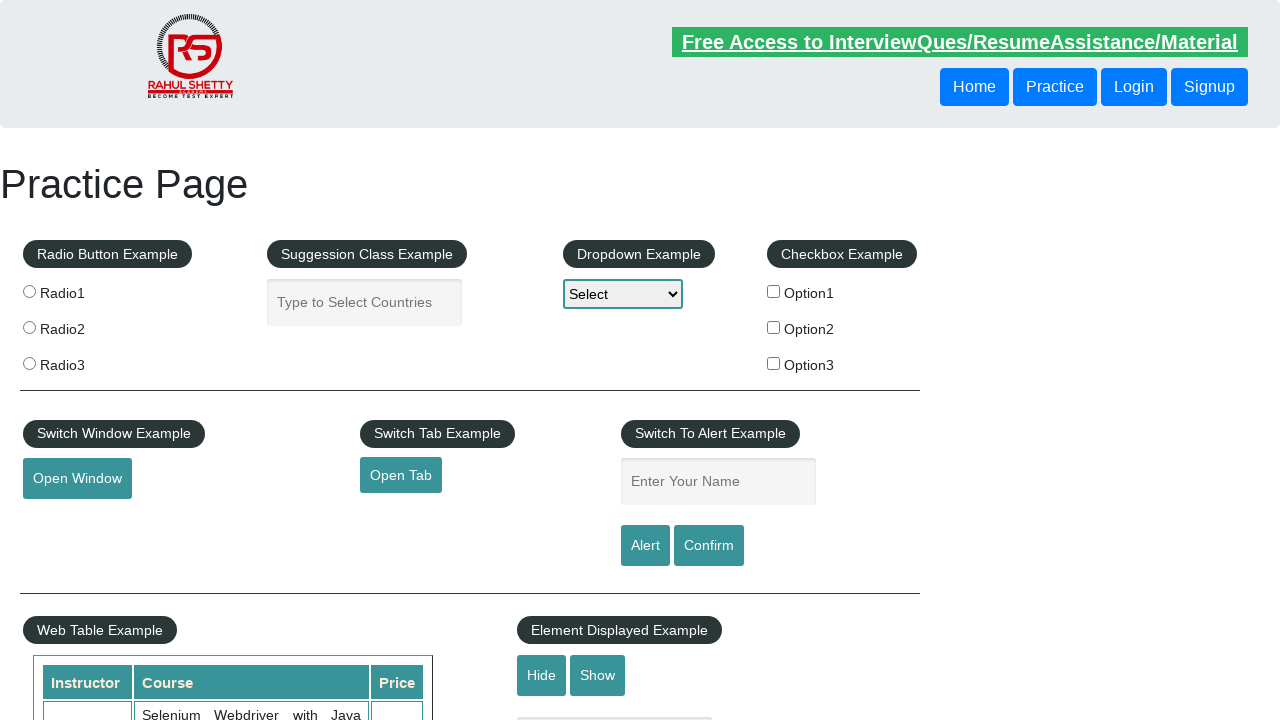

Clicked checkbox option 1 at (774, 291) on #checkBoxOption1
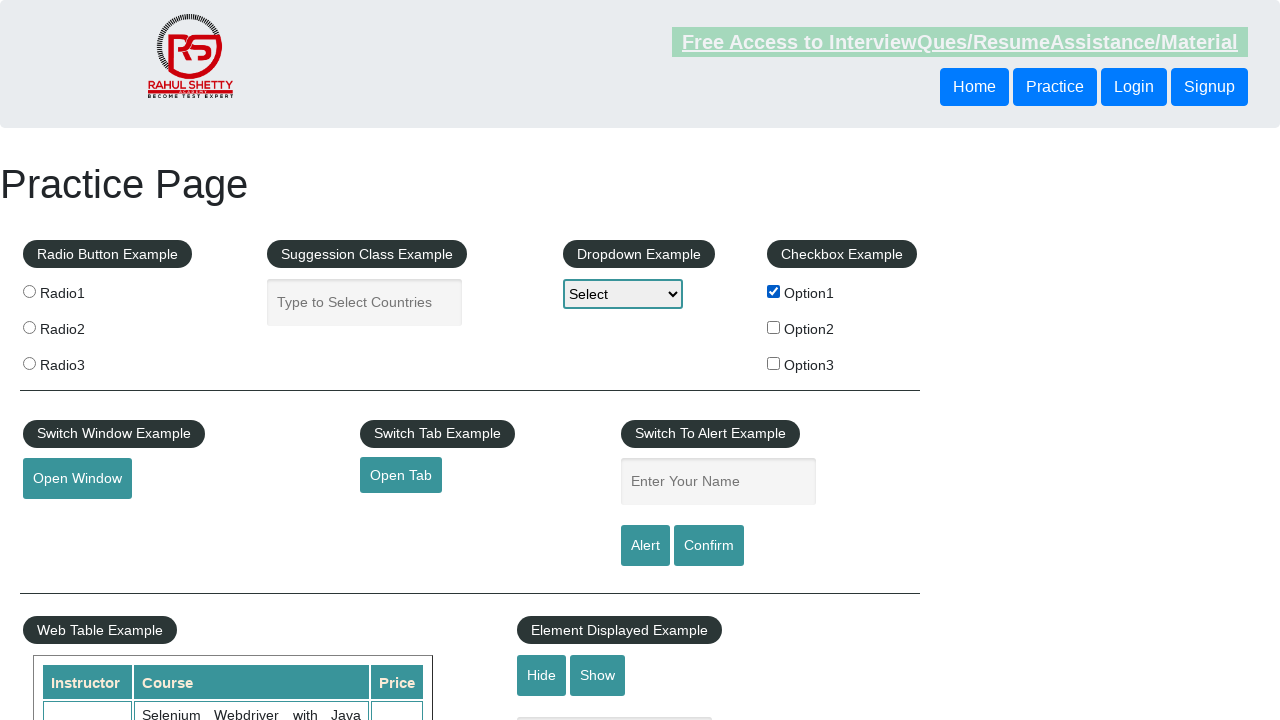

Clicked checkbox option 2 at (774, 327) on #checkBoxOption2
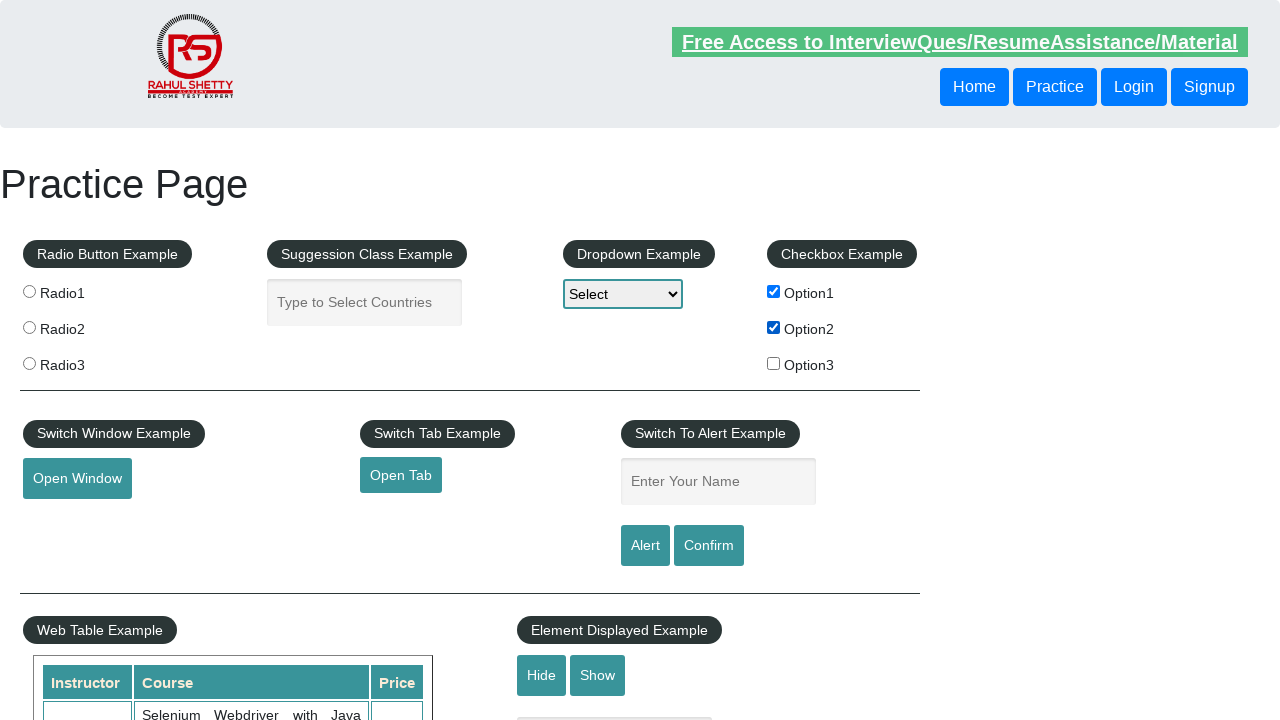

Clicked checkbox option 3 at (774, 363) on #checkBoxOption3
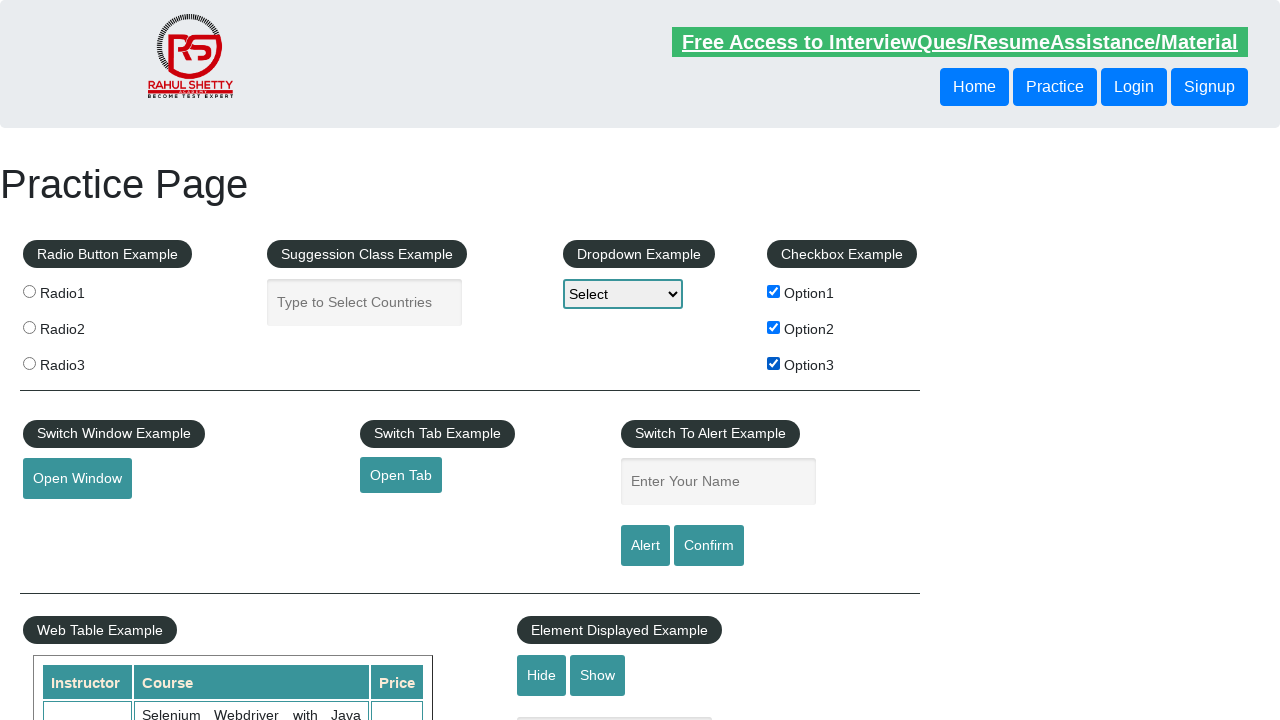

Verified checkbox option 1 is checked
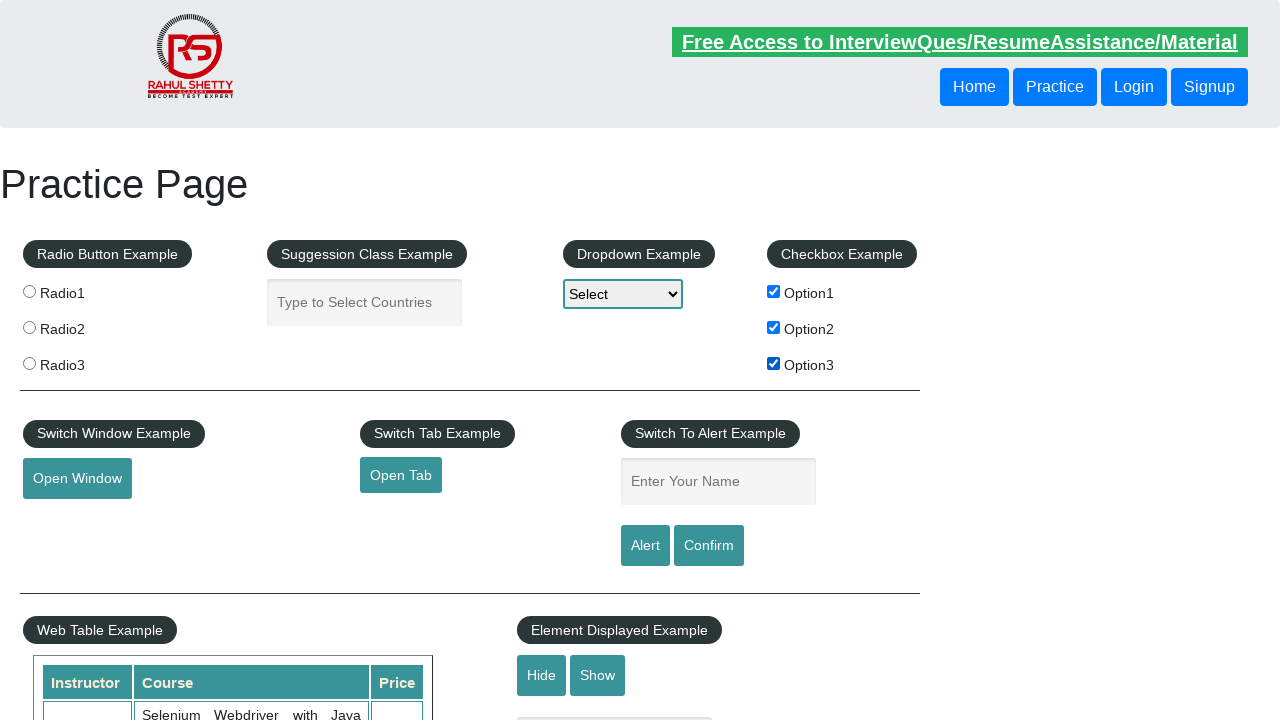

Verified checkbox option 2 is checked
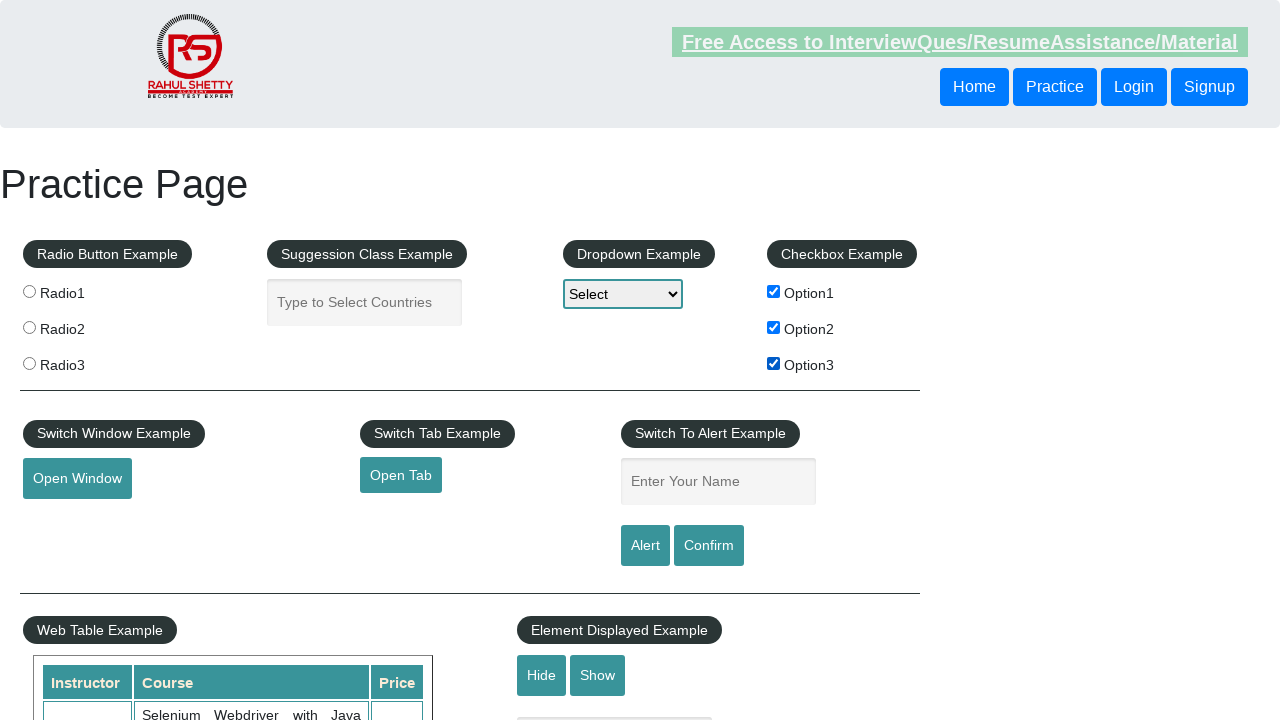

Verified checkbox option 3 is checked
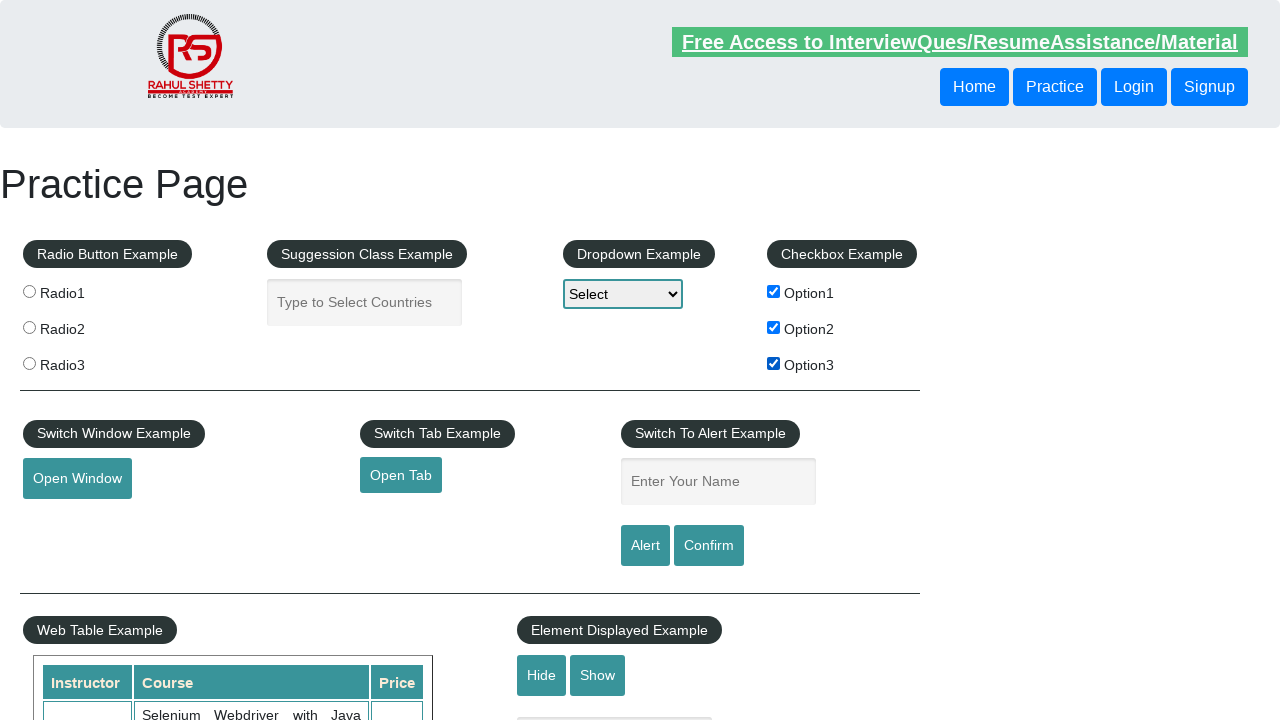

Clicked checkbox option 1 to uncheck it at (774, 291) on #checkBoxOption1
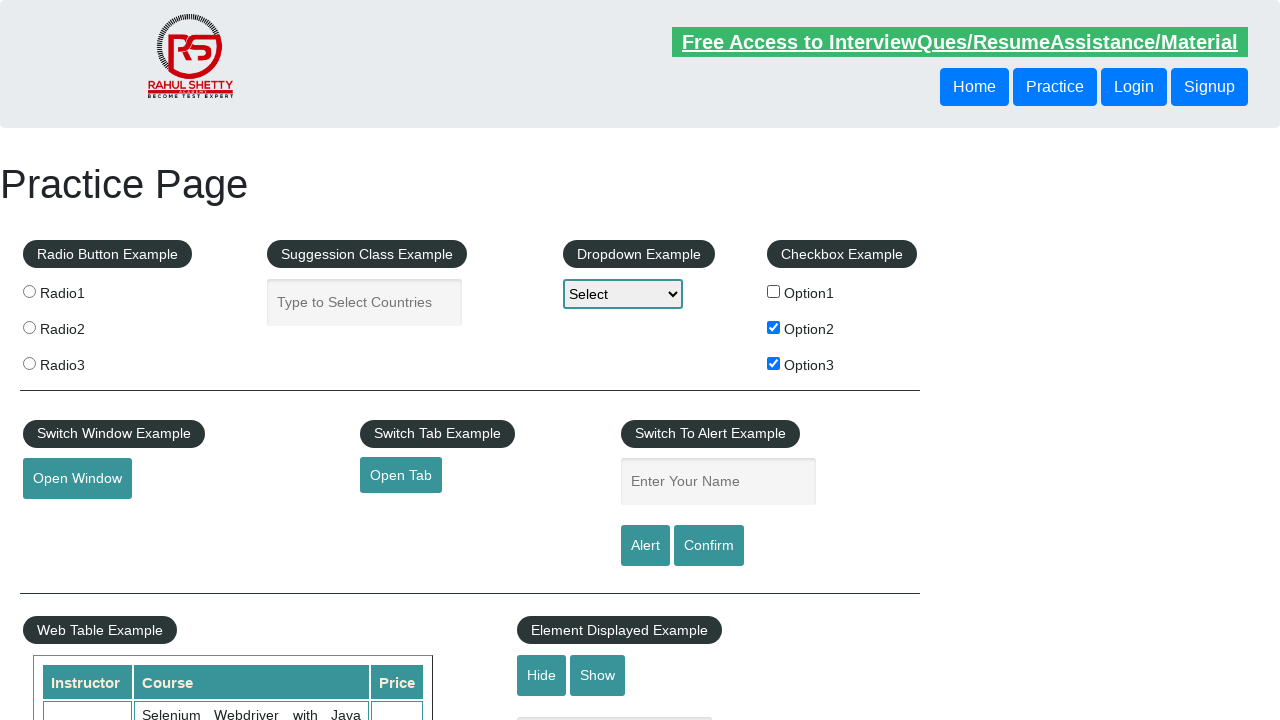

Verified checkbox option 1 is unchecked
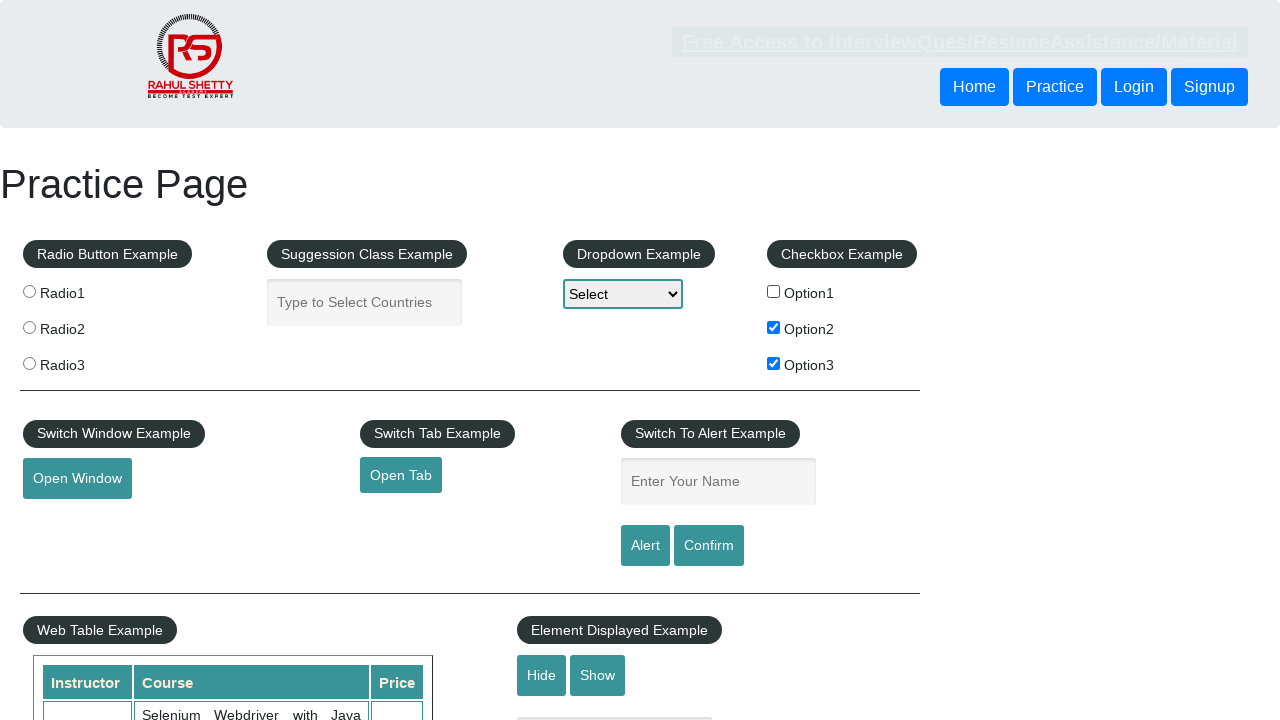

Verified checkbox option 2 remains checked
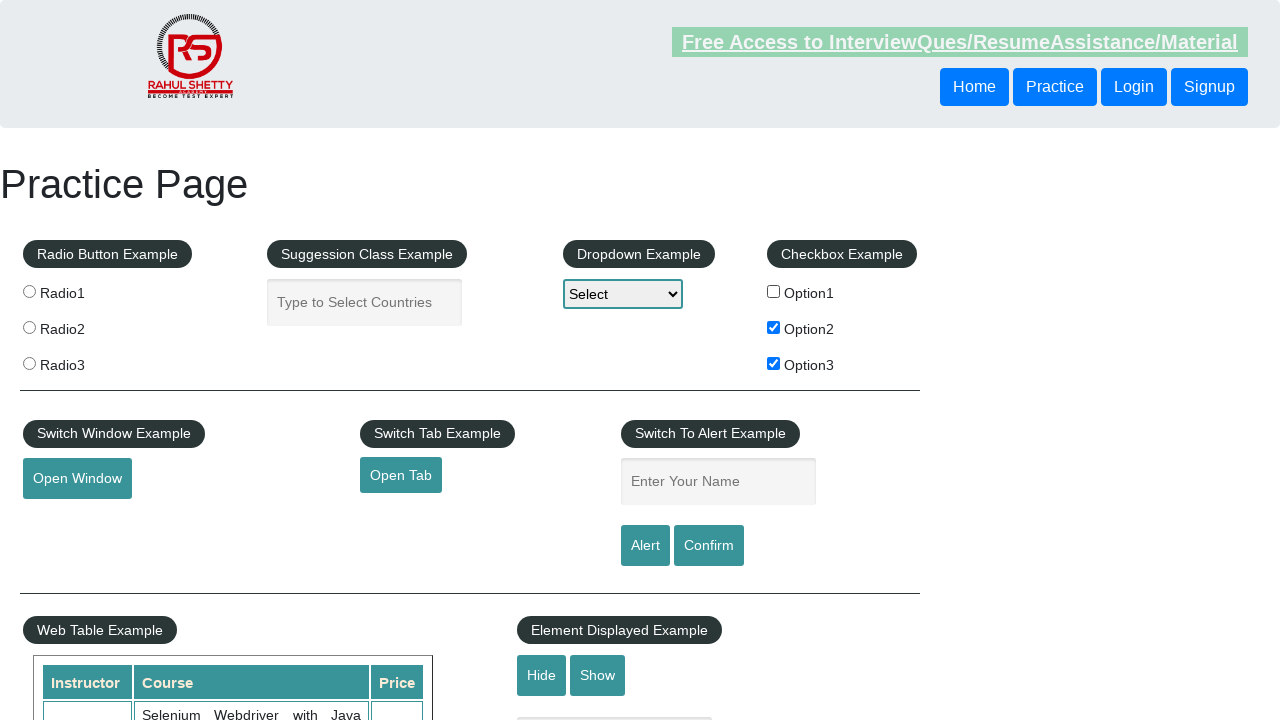

Verified checkbox option 3 remains checked
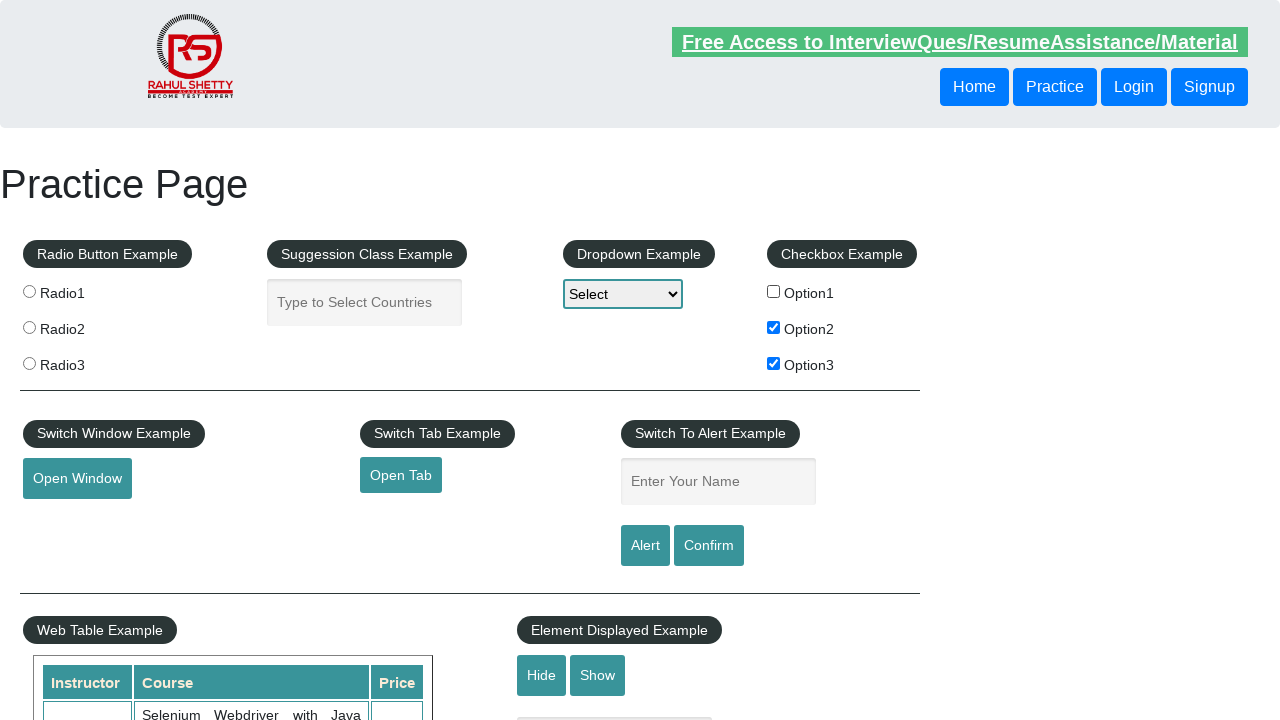

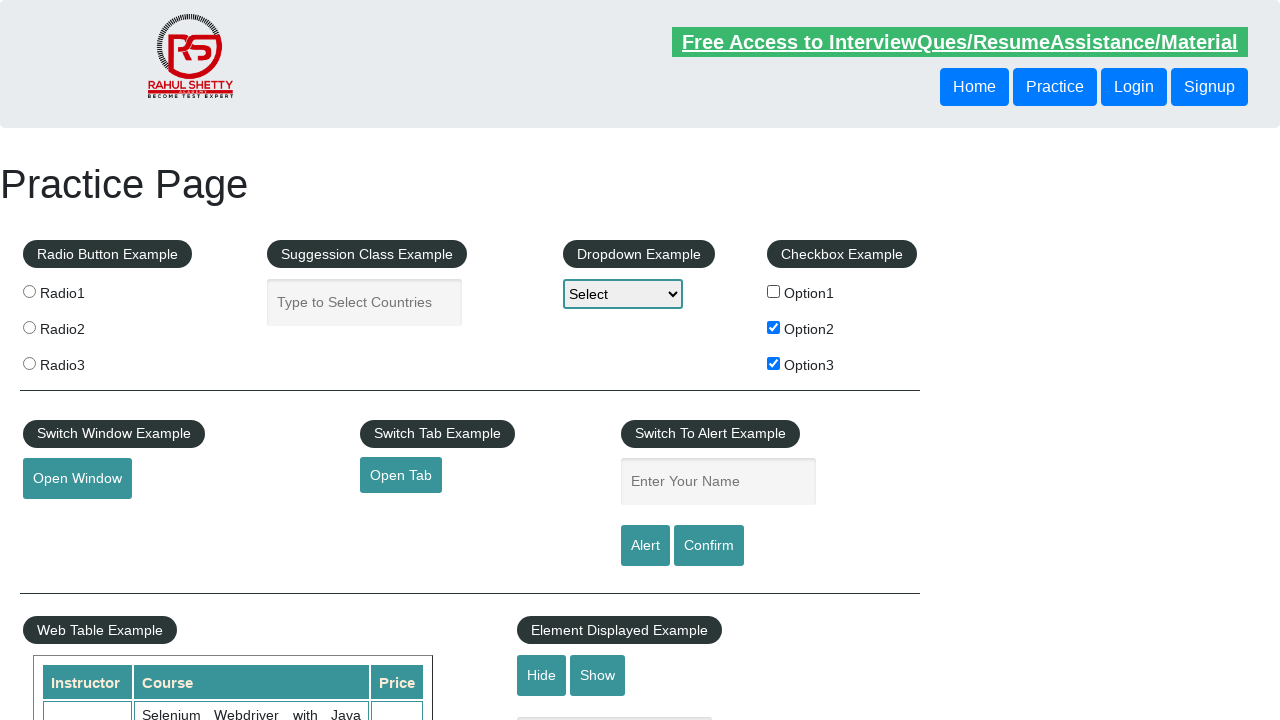